Tests product category navigation by clicking on Shop, selecting a specific product ("HTML5 WebApp Develpment"), and verifying the product details page displays the correct product name.

Starting URL: https://practice.automationtesting.in/

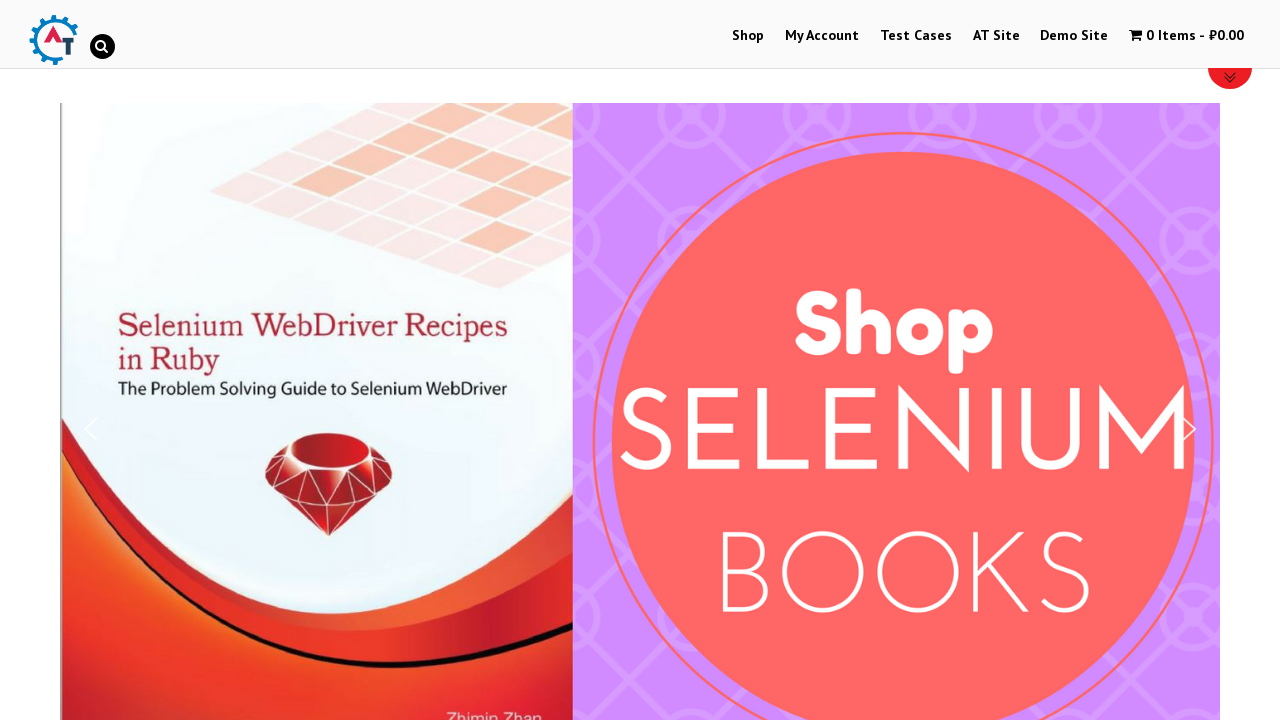

Verified homepage URL is correct
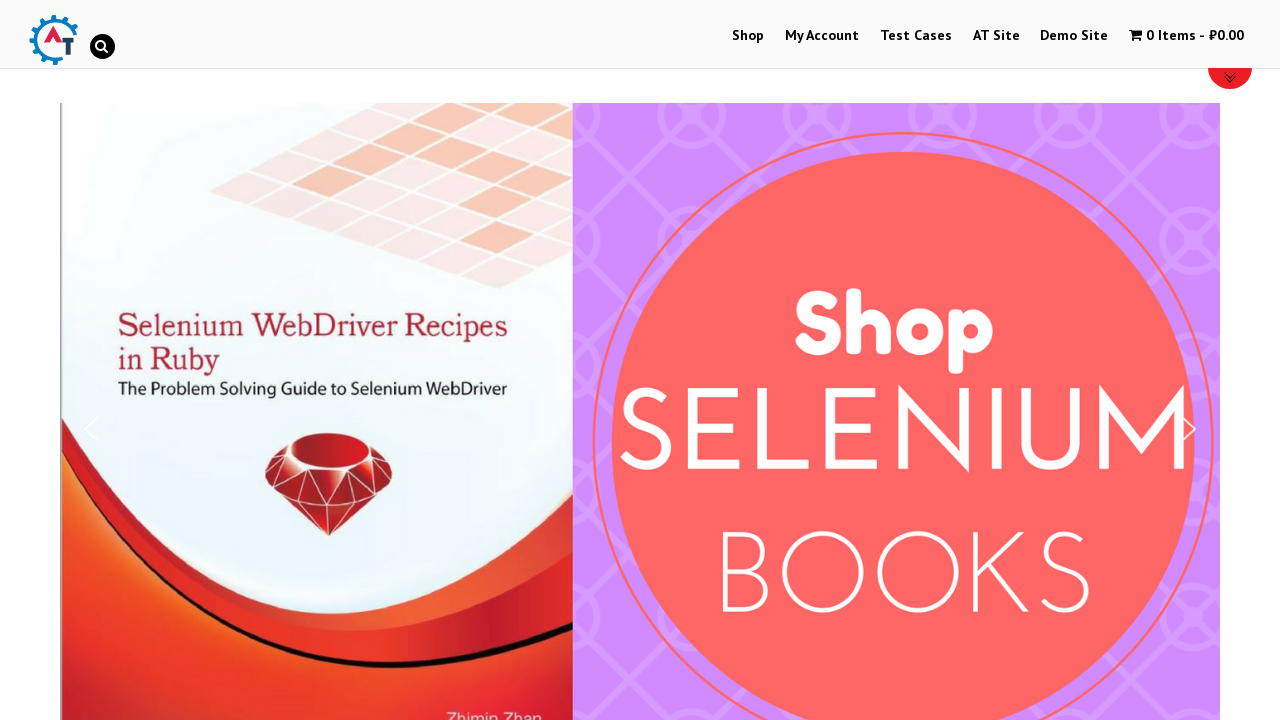

Clicked on Shop menu item at (748, 36) on text=Shop
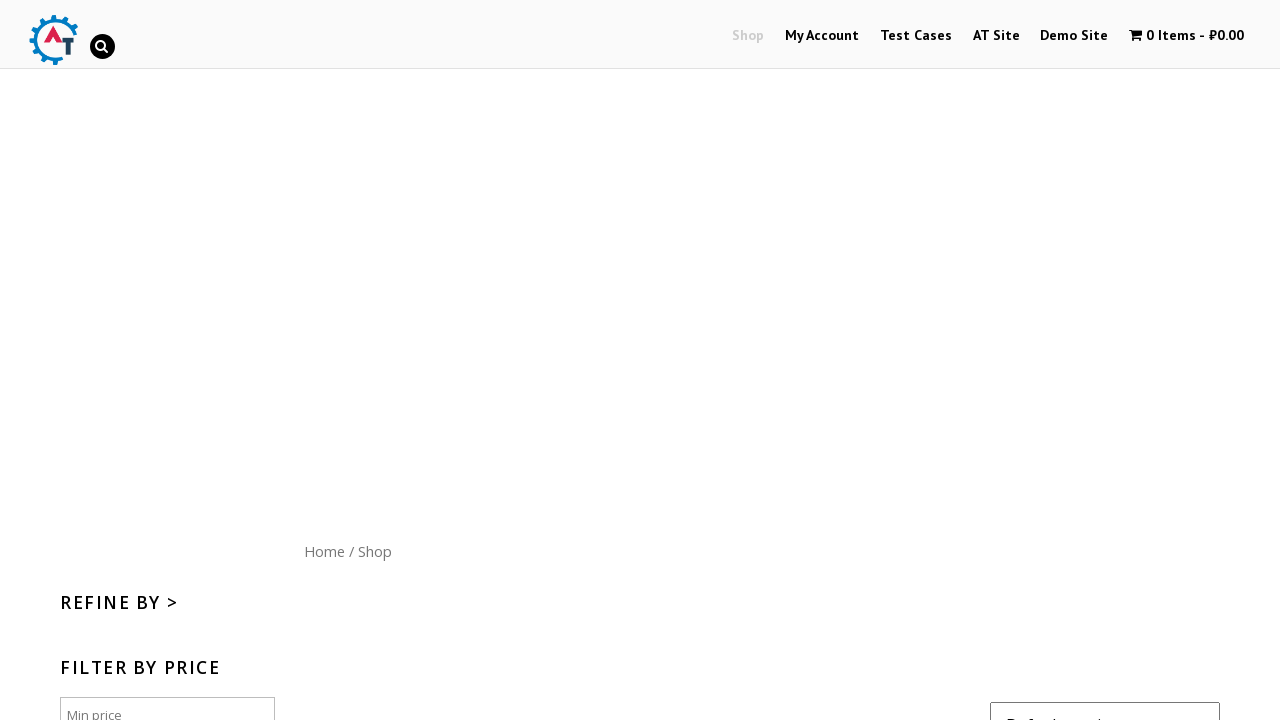

Shop page loaded and URL verified
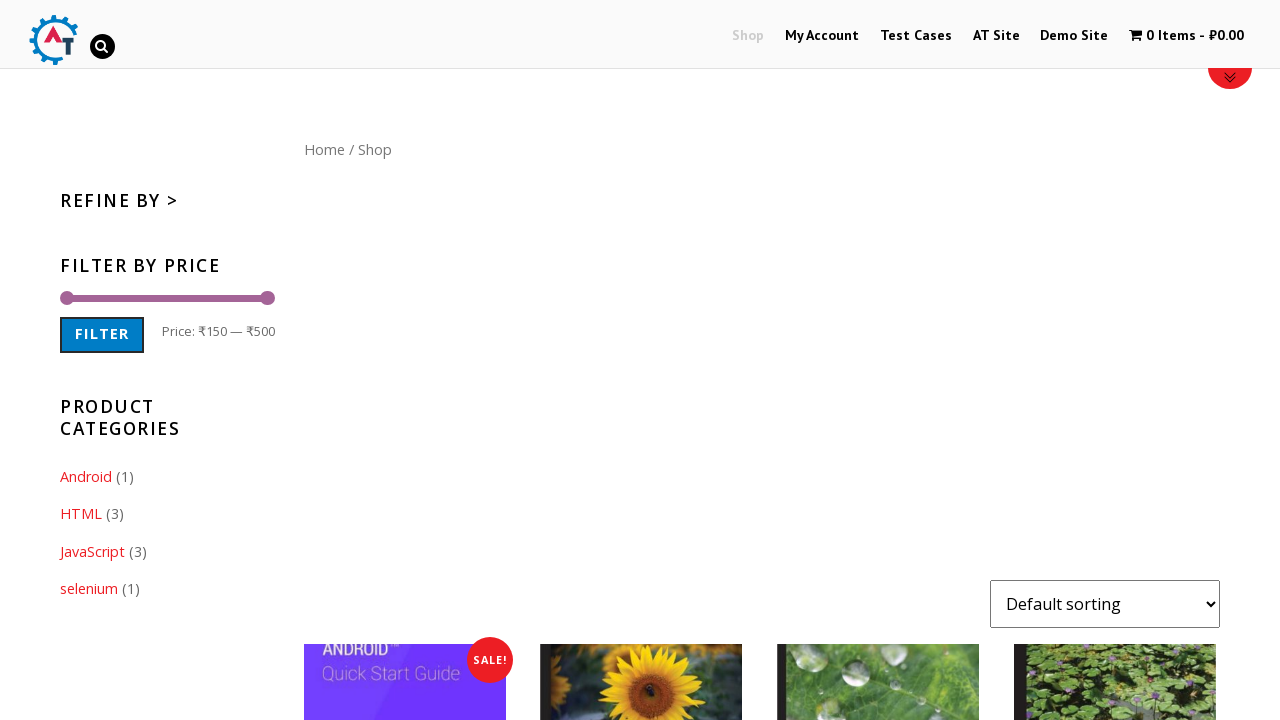

Confirmed shop page URL is correct
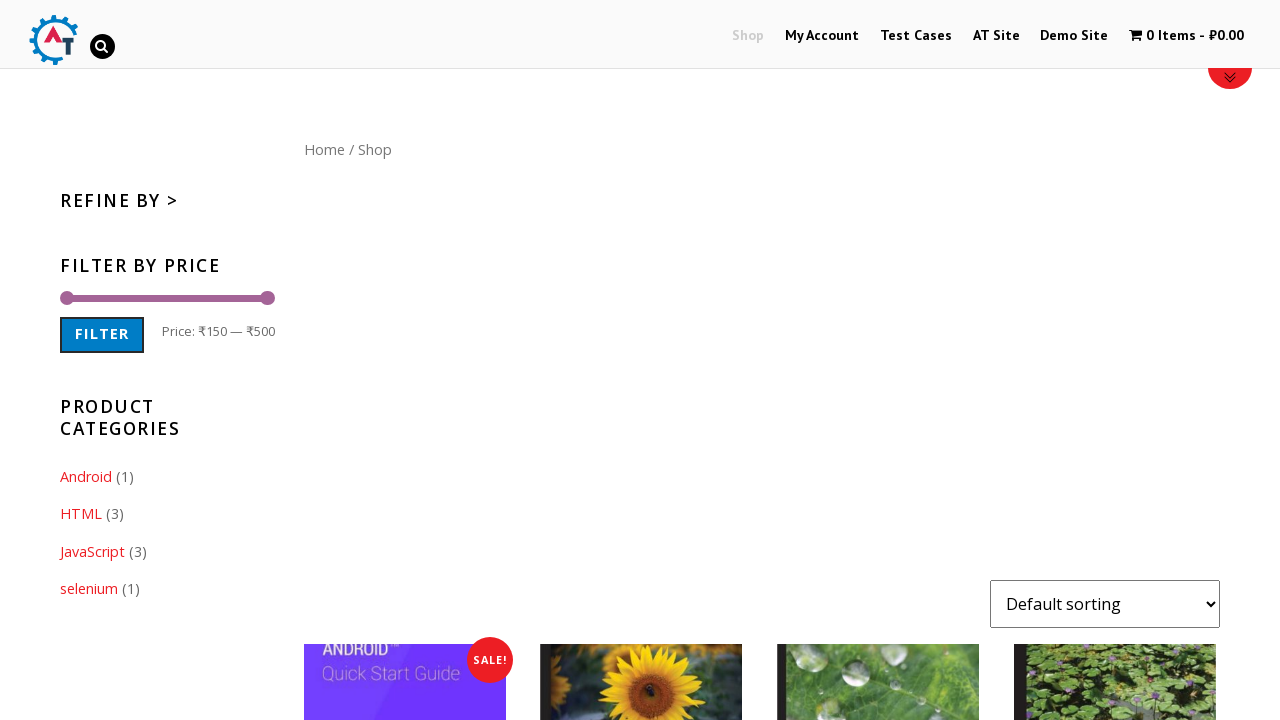

Clicked on product 'HTML5 WebApp Develpment' at (1115, 361) on text=HTML5 WebApp Develpment
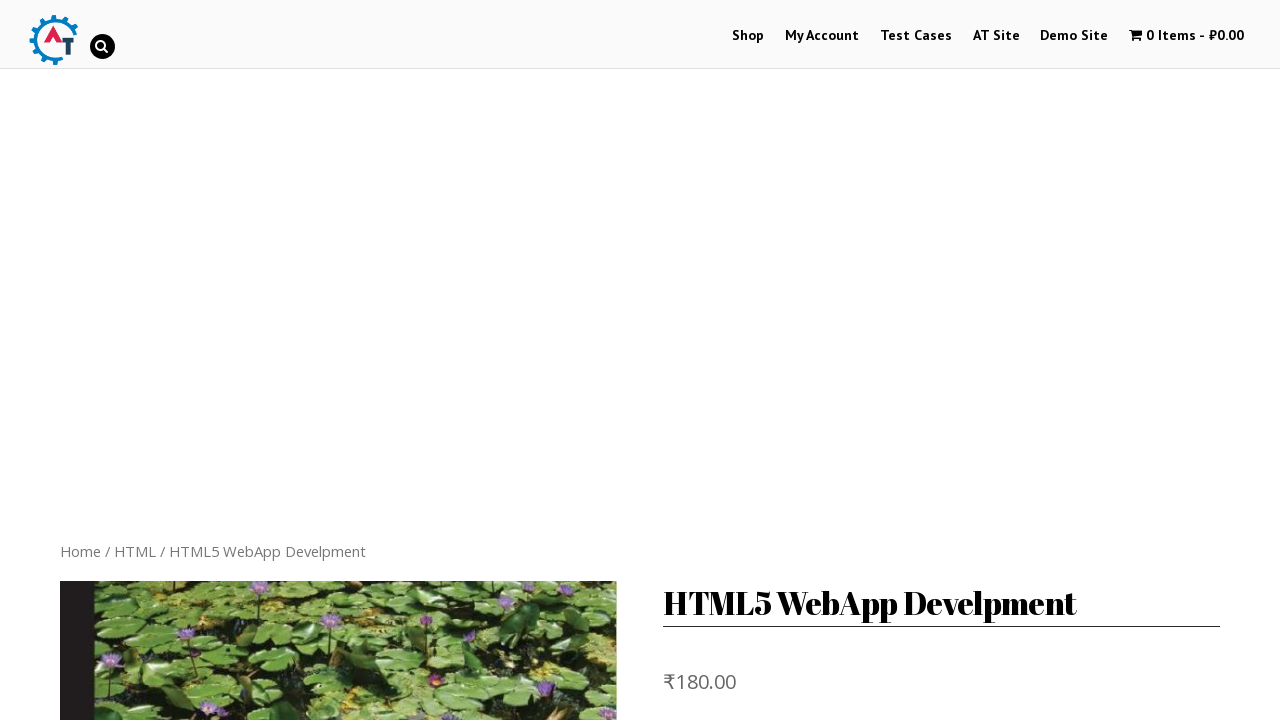

Product page loaded and product title element is visible
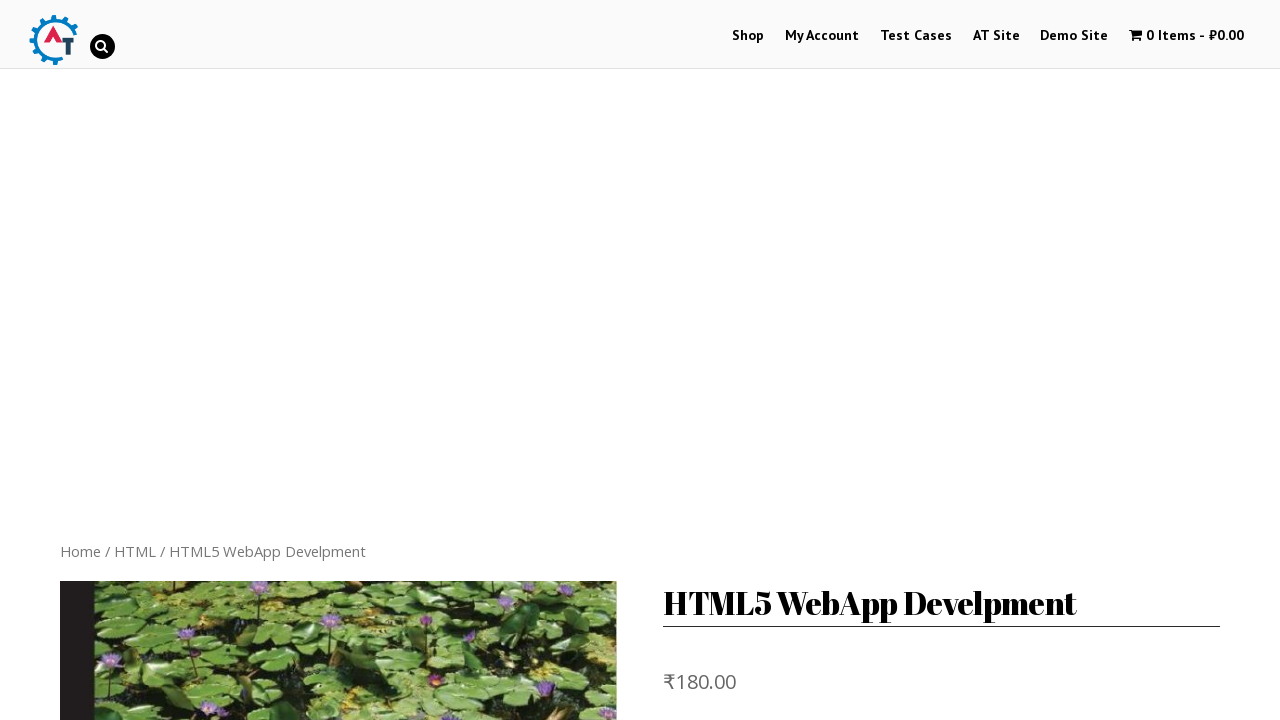

Retrieved product title text content
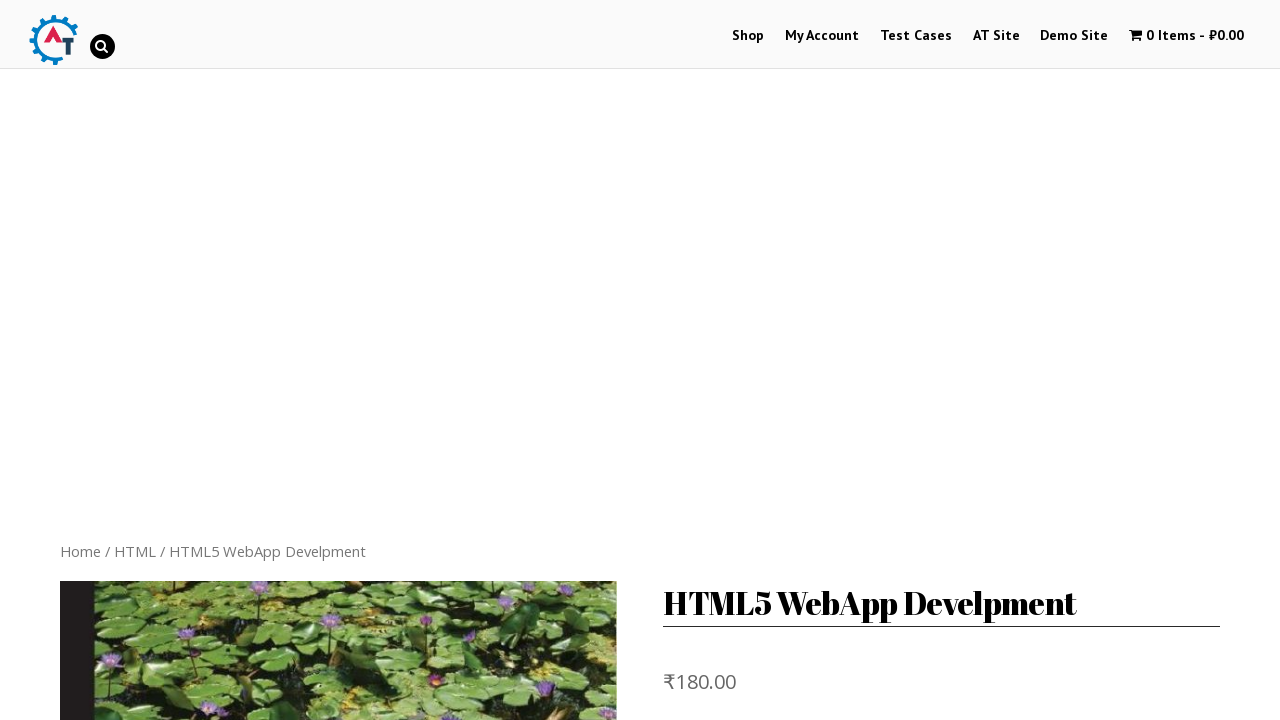

Verified product name 'HTML5 WebApp Develpment' is displayed on product details page
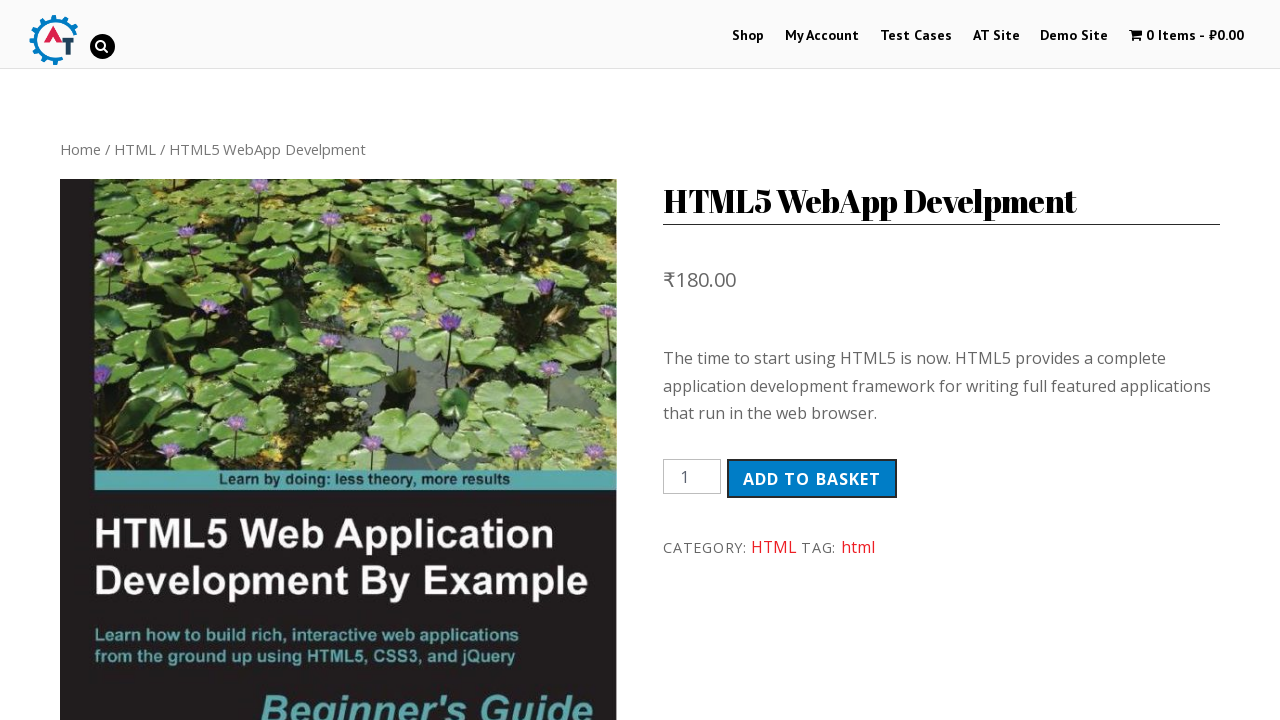

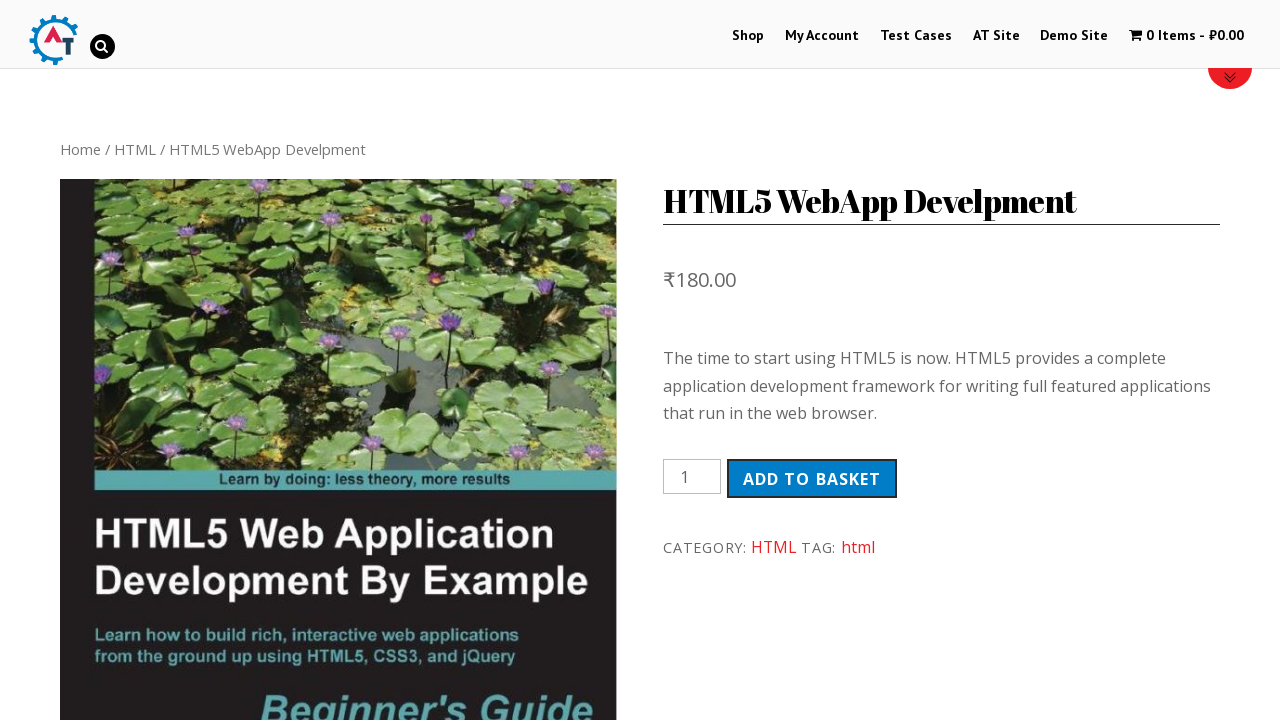